Navigates through the-internet.herokuapp.com to the Shifting Content section, then to the Menu Element example, and verifies menu items are present.

Starting URL: https://the-internet.herokuapp.com/

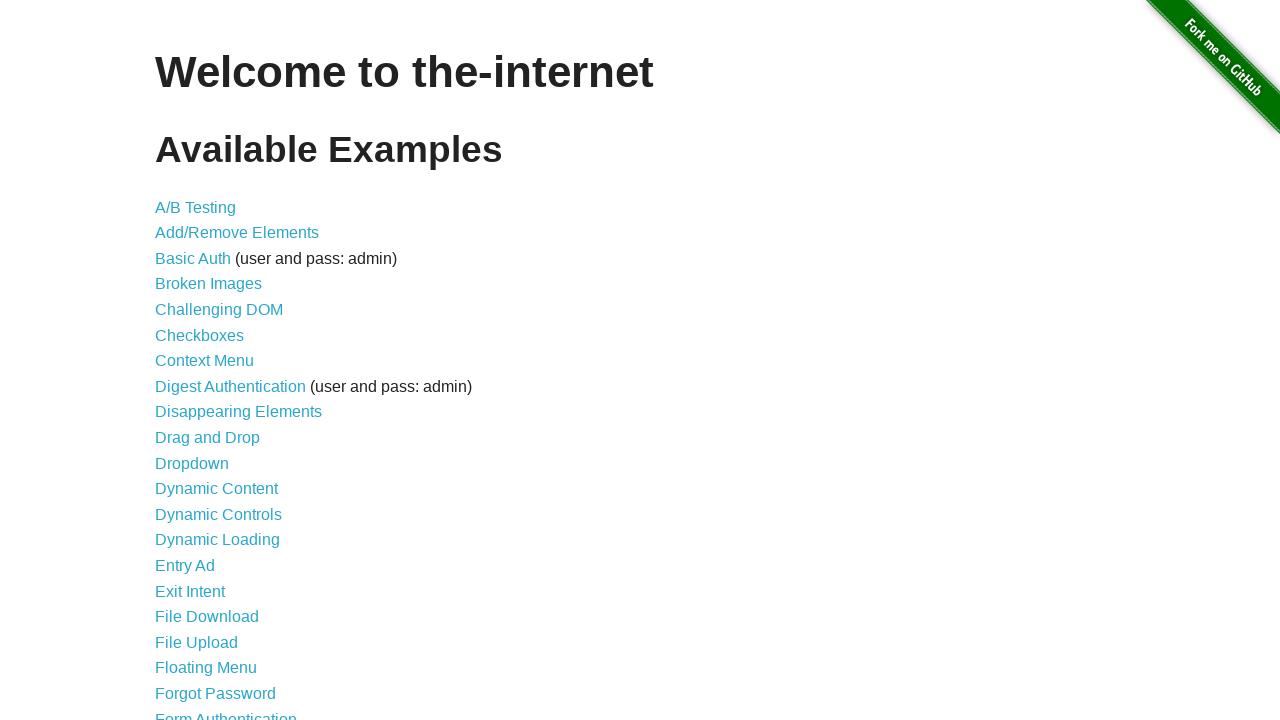

Clicked on 'Shifting Content' link at (212, 523) on text=Shifting Content
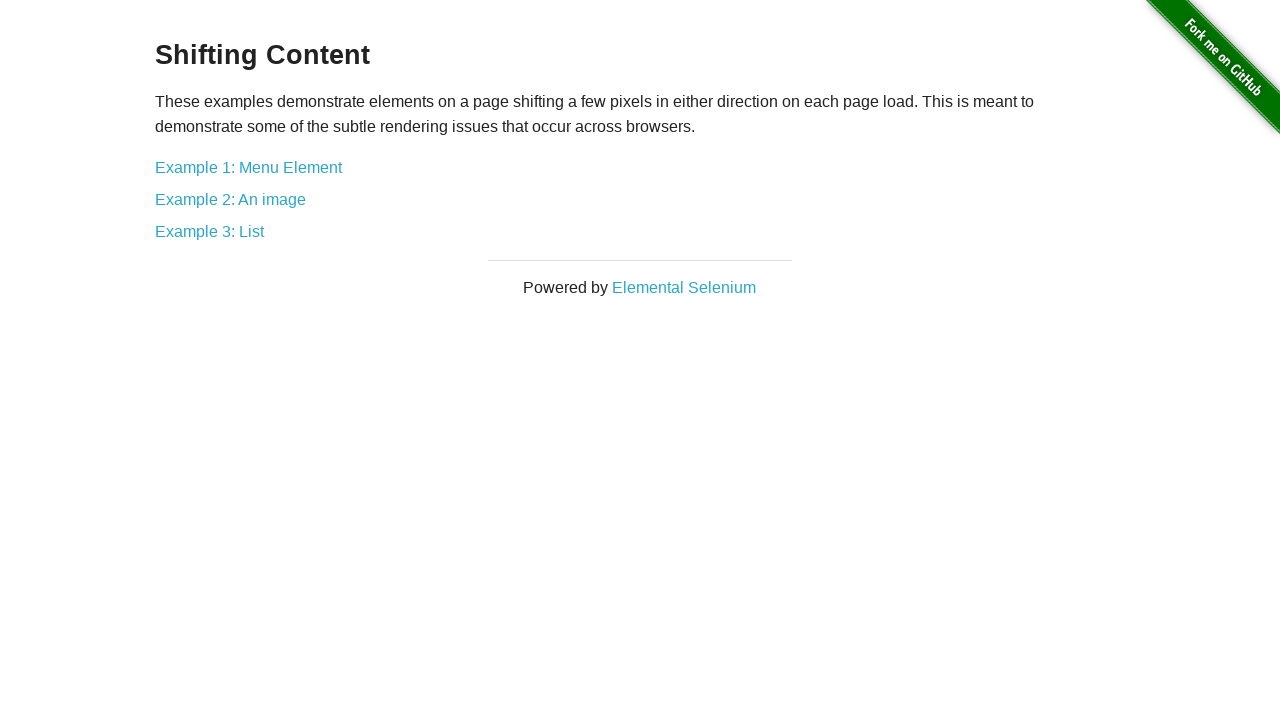

Clicked on 'Example 1: Menu Element' link at (248, 167) on text=Example 1: Menu Element
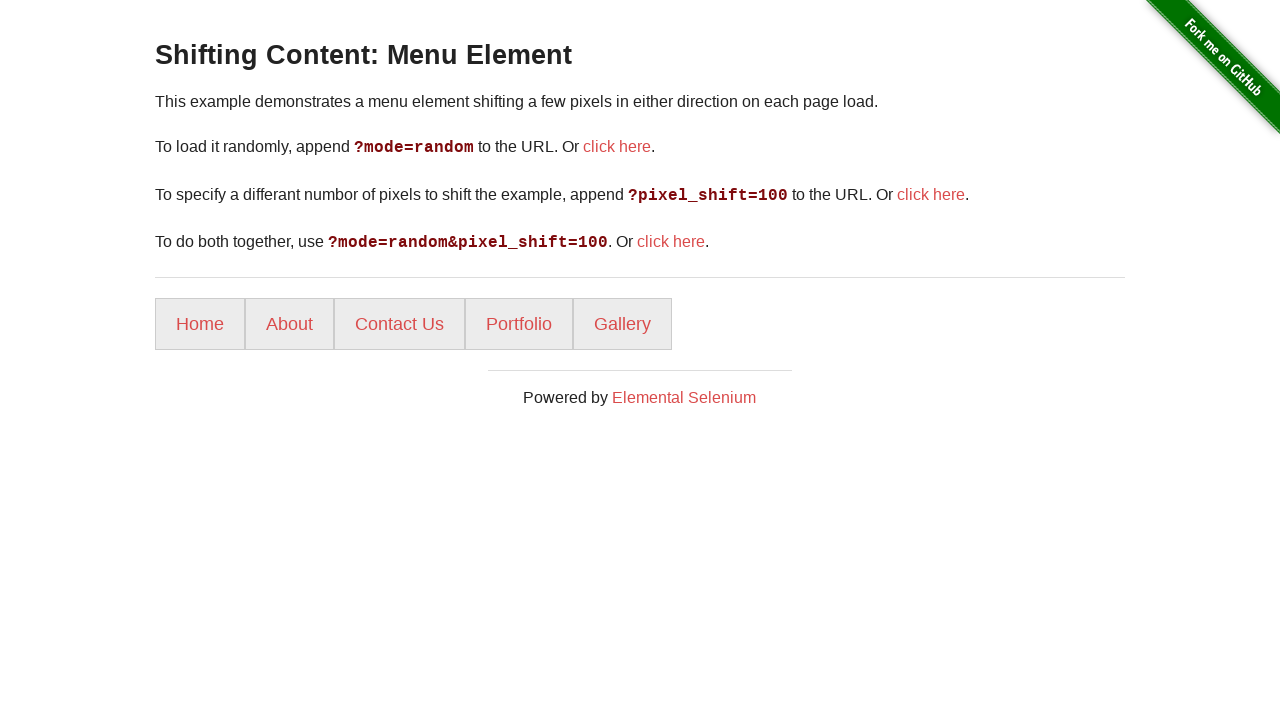

Menu items loaded and verified to be present
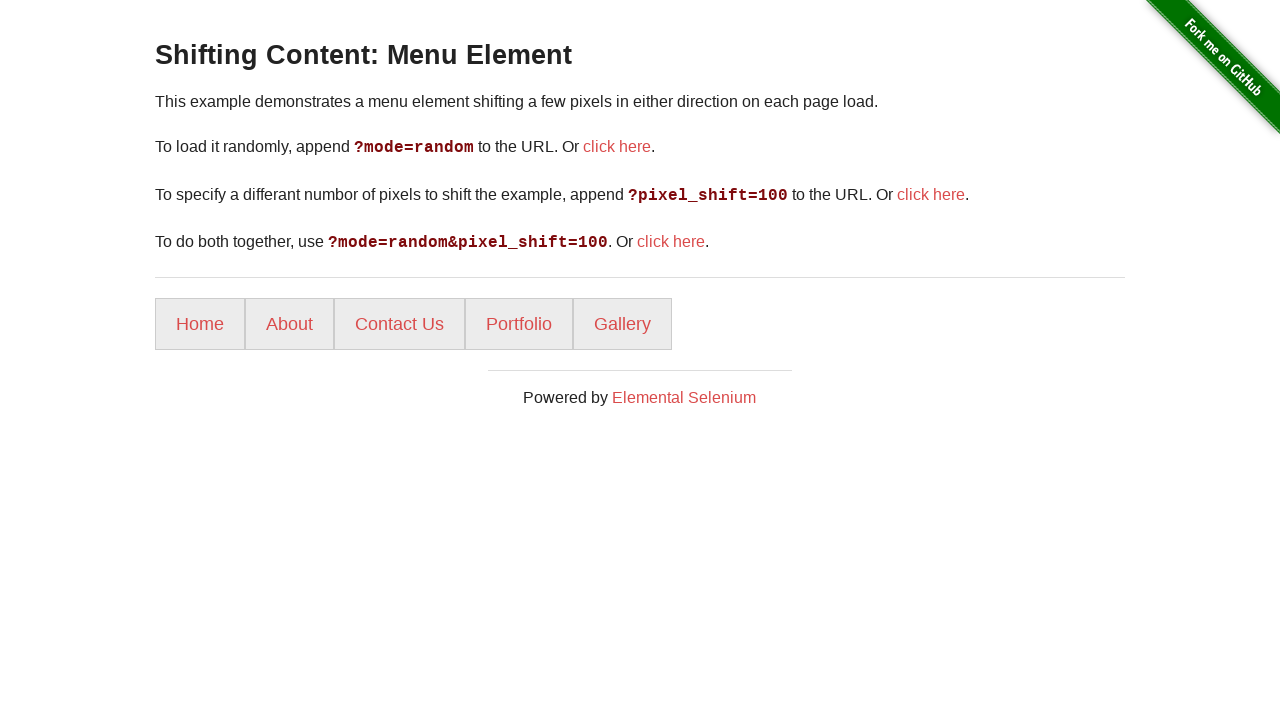

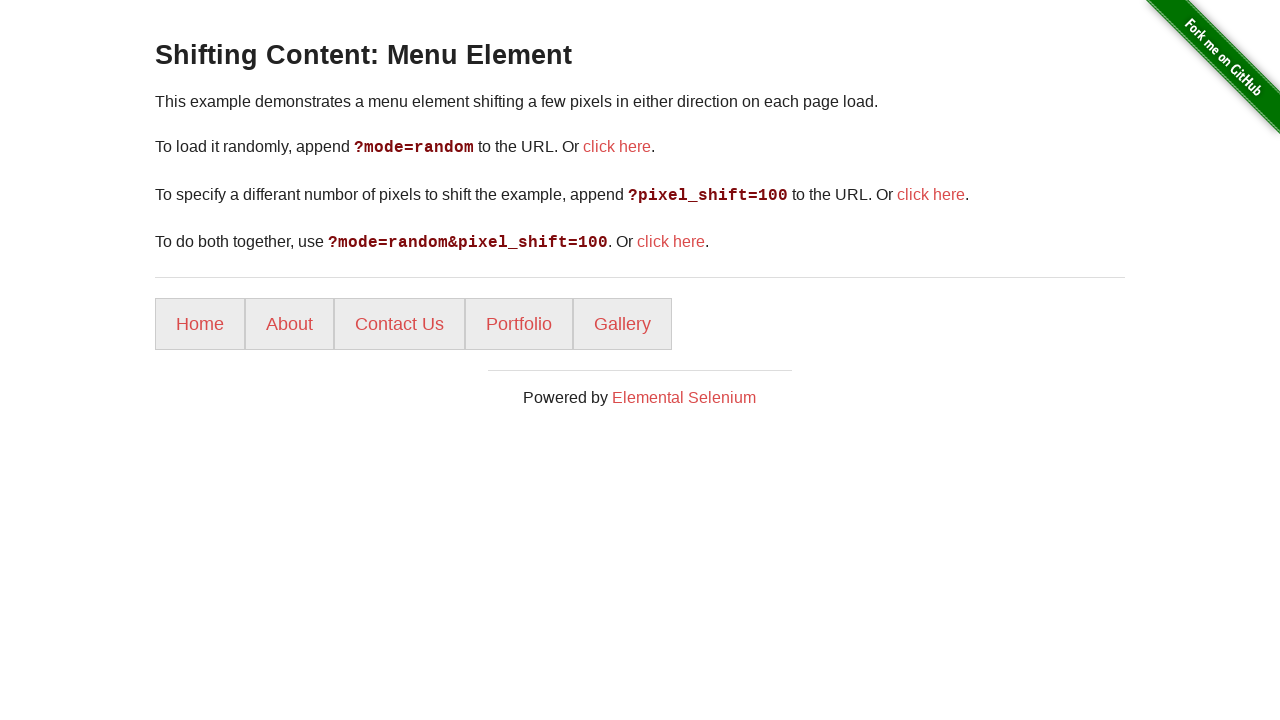